Tests dropdown menu interaction by clicking on a dropdown button and navigating through options using keyboard arrow keys

Starting URL: https://awesomeqa.com/selenium/action_dropdown.html

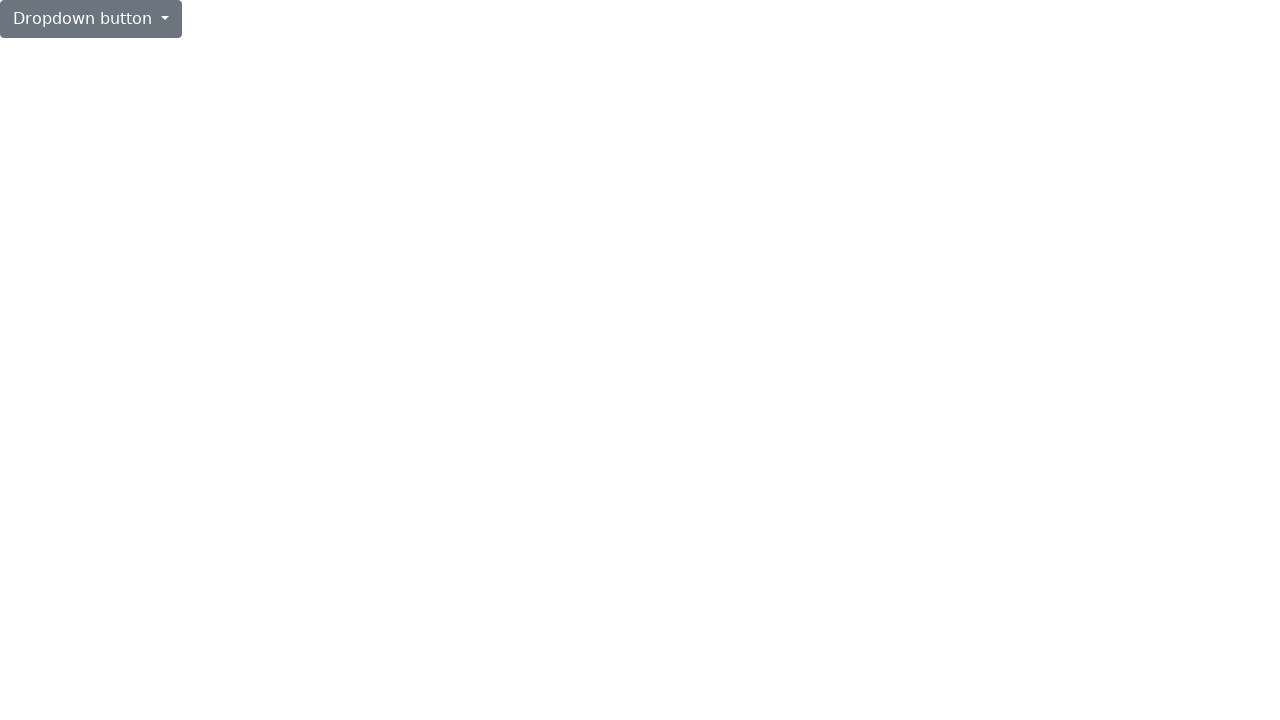

Located dropdown button element
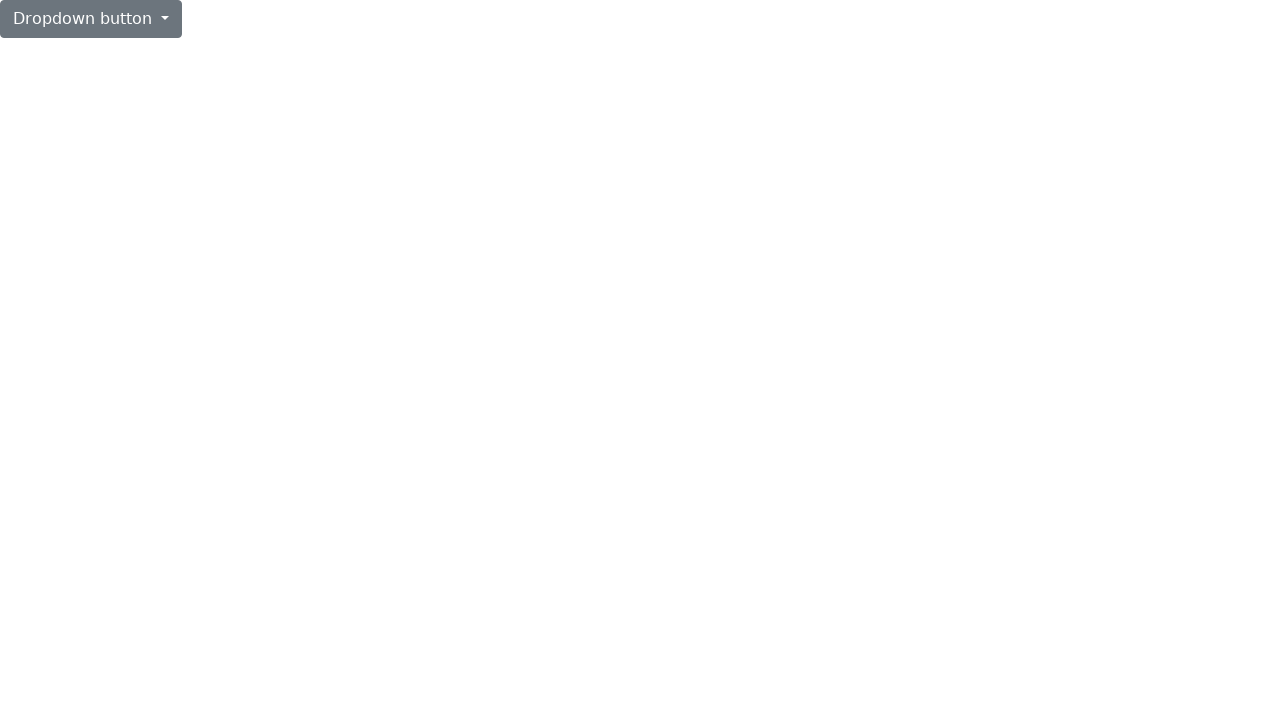

Clicked dropdown button to open menu at (91, 19) on #dropdownMenuButton1
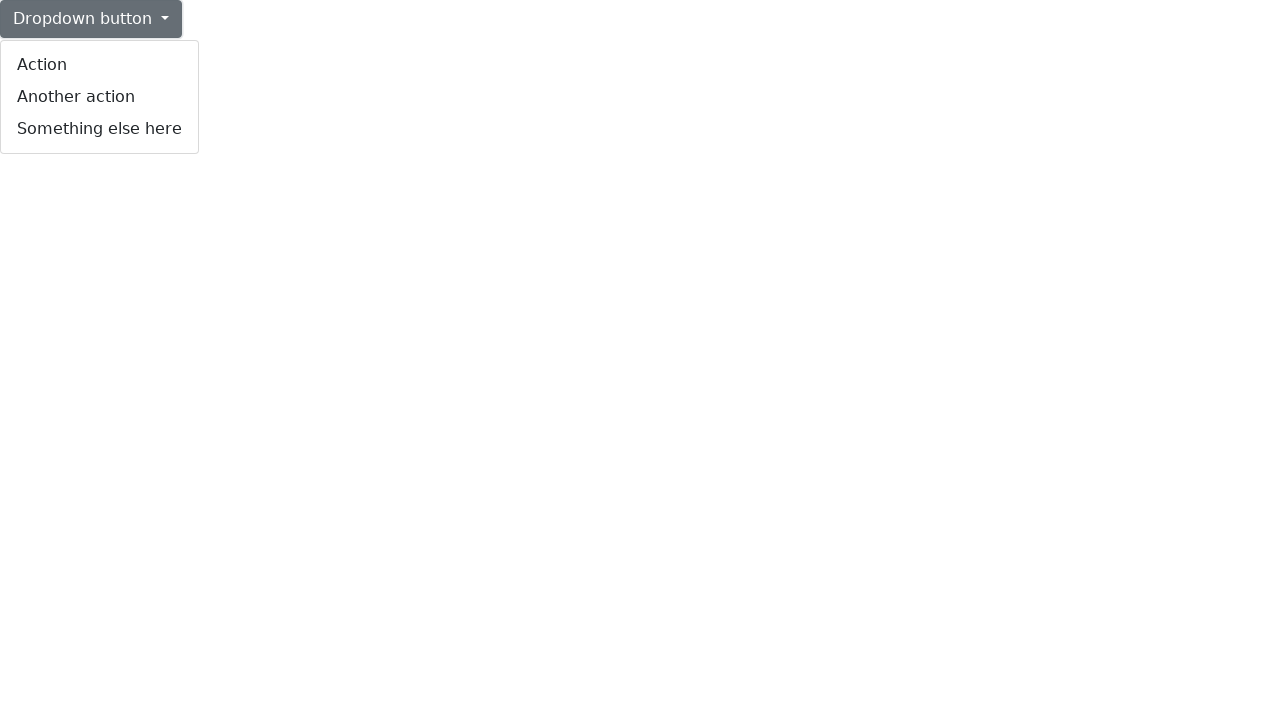

Pressed ArrowDown to navigate to first option
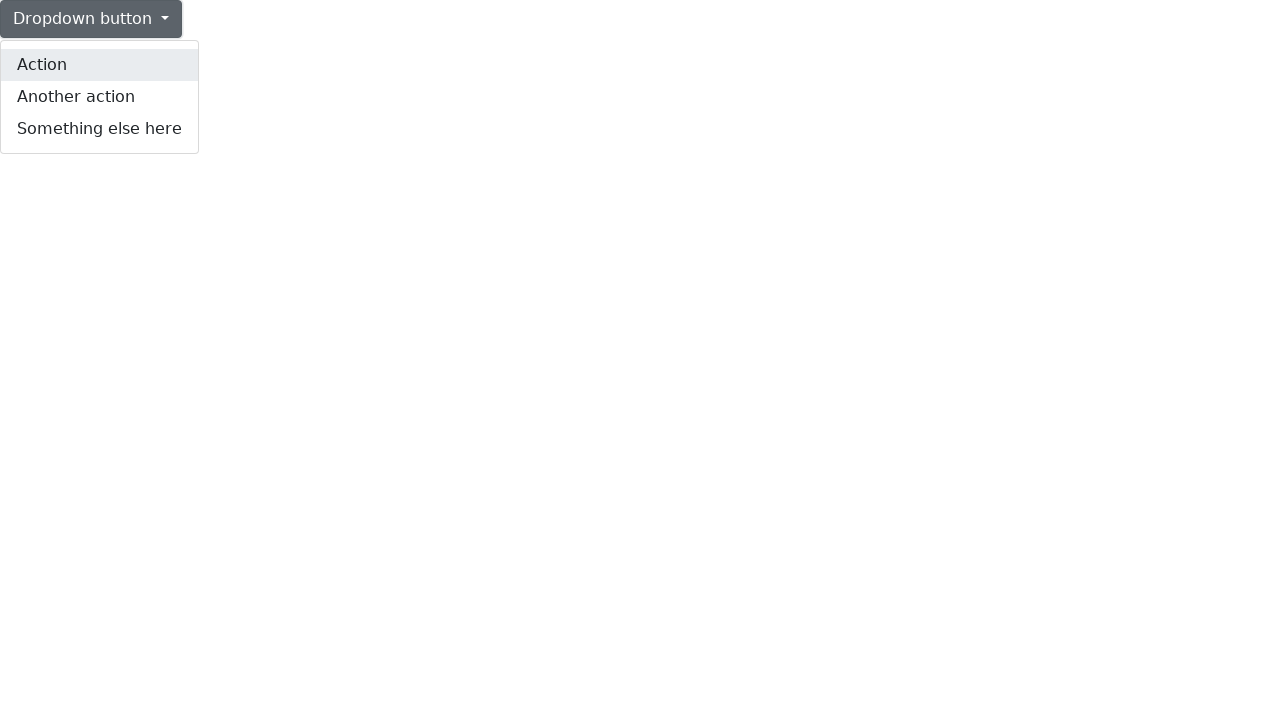

Pressed ArrowDown to navigate to second option
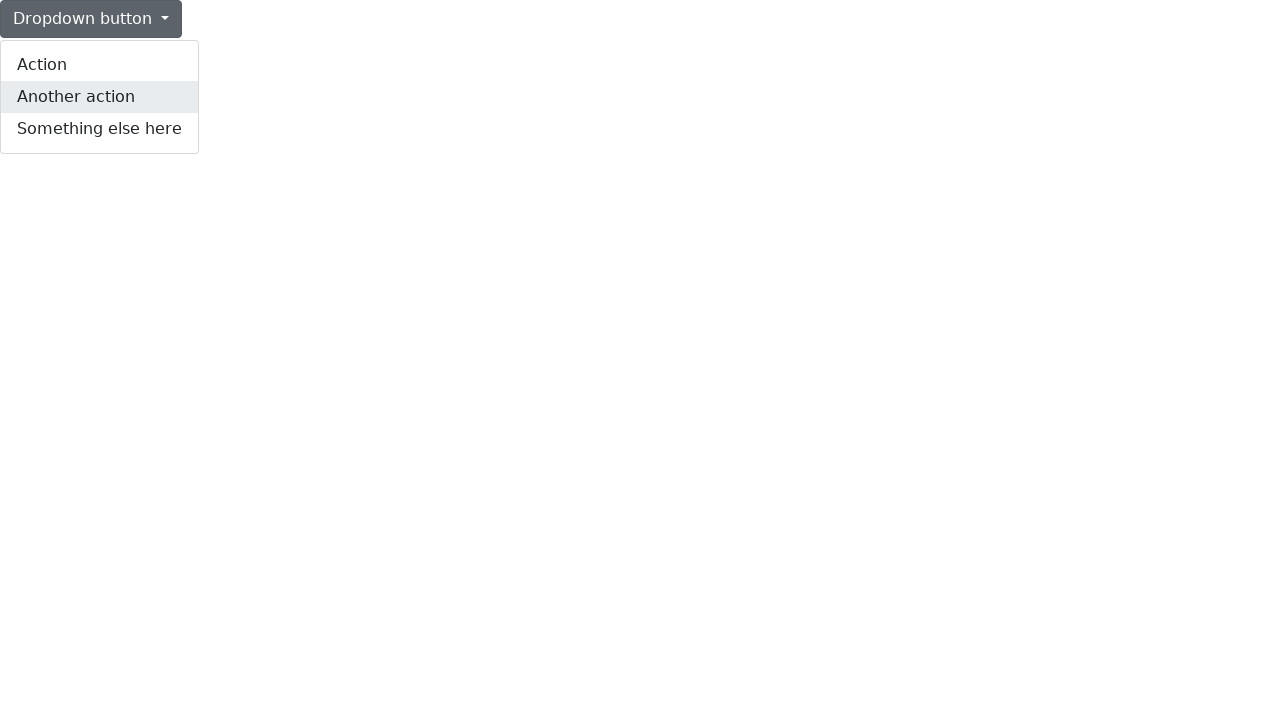

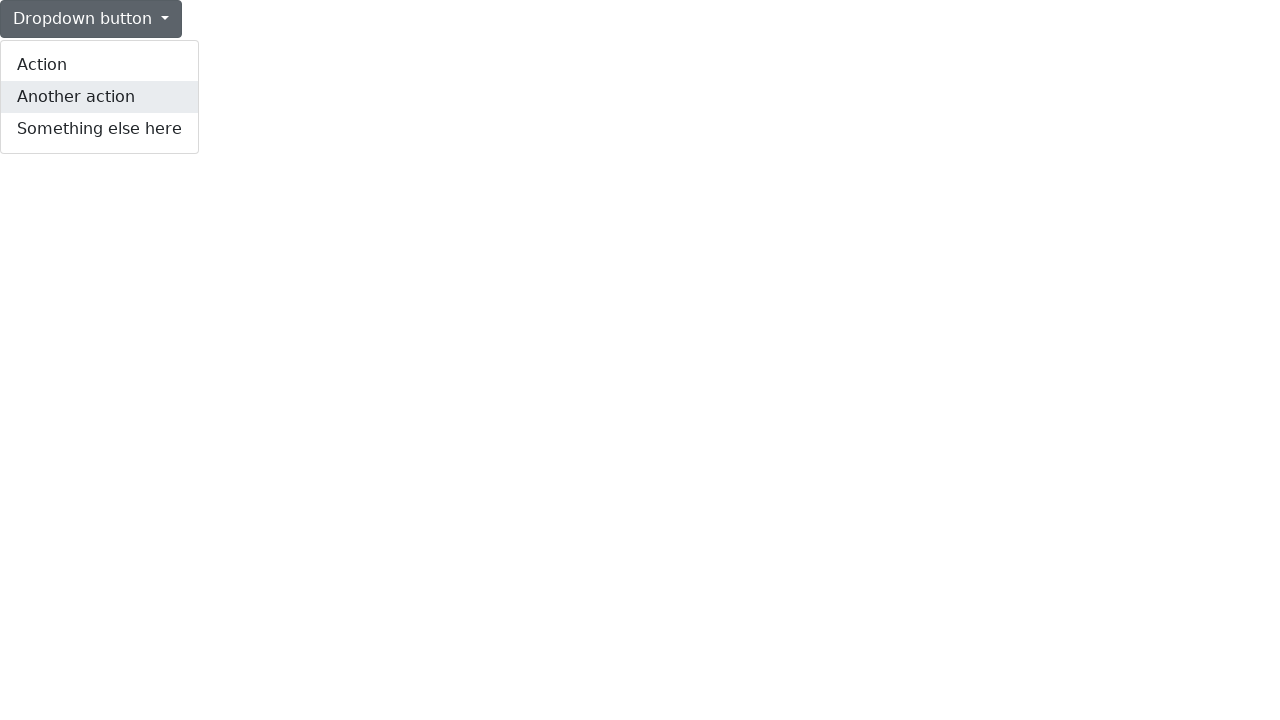